Tests form input functionality by filling a text input field on the Selenium demo web form

Starting URL: https://www.selenium.dev/selenium/web/web-form.html

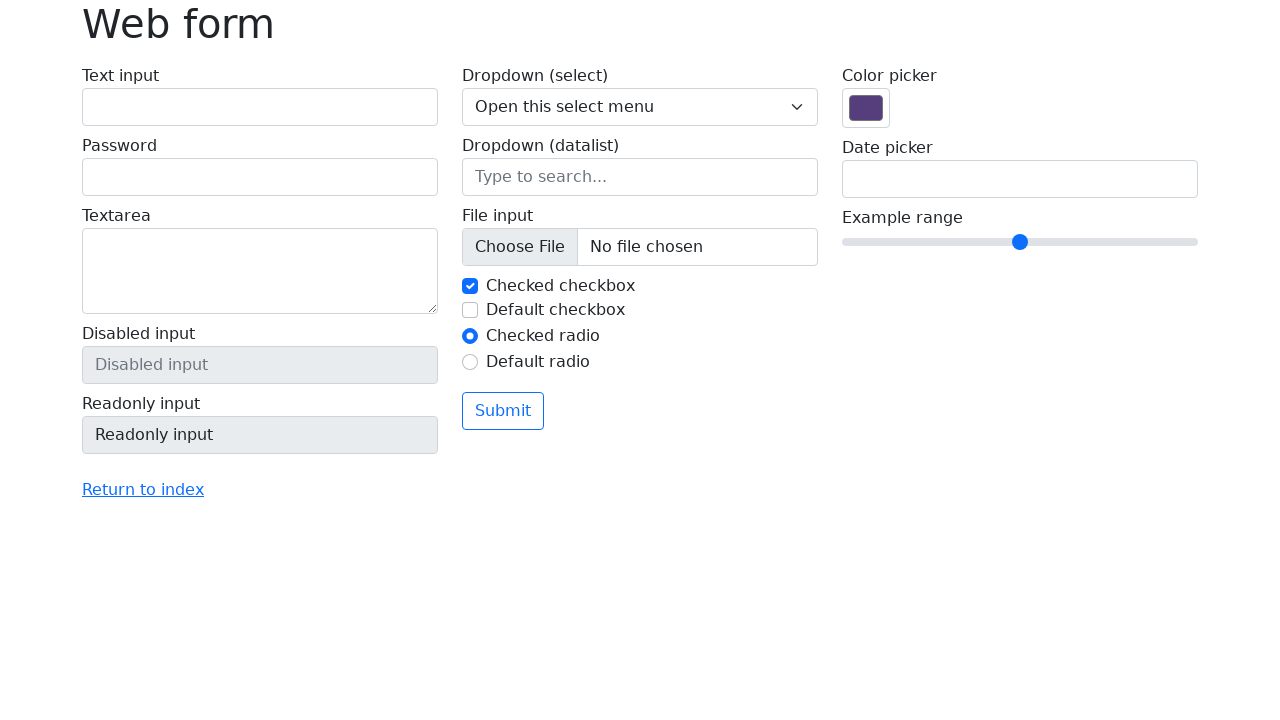

Filled text input field with 'some' on input#my-text-id.form-control
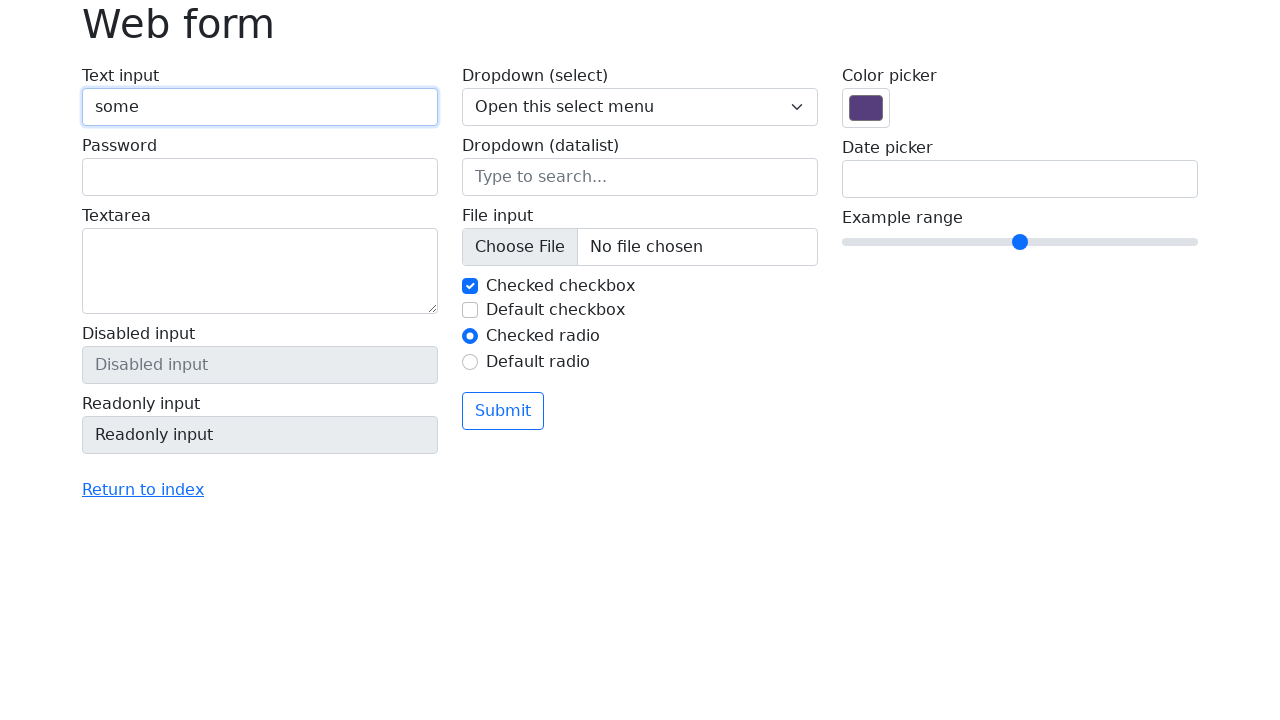

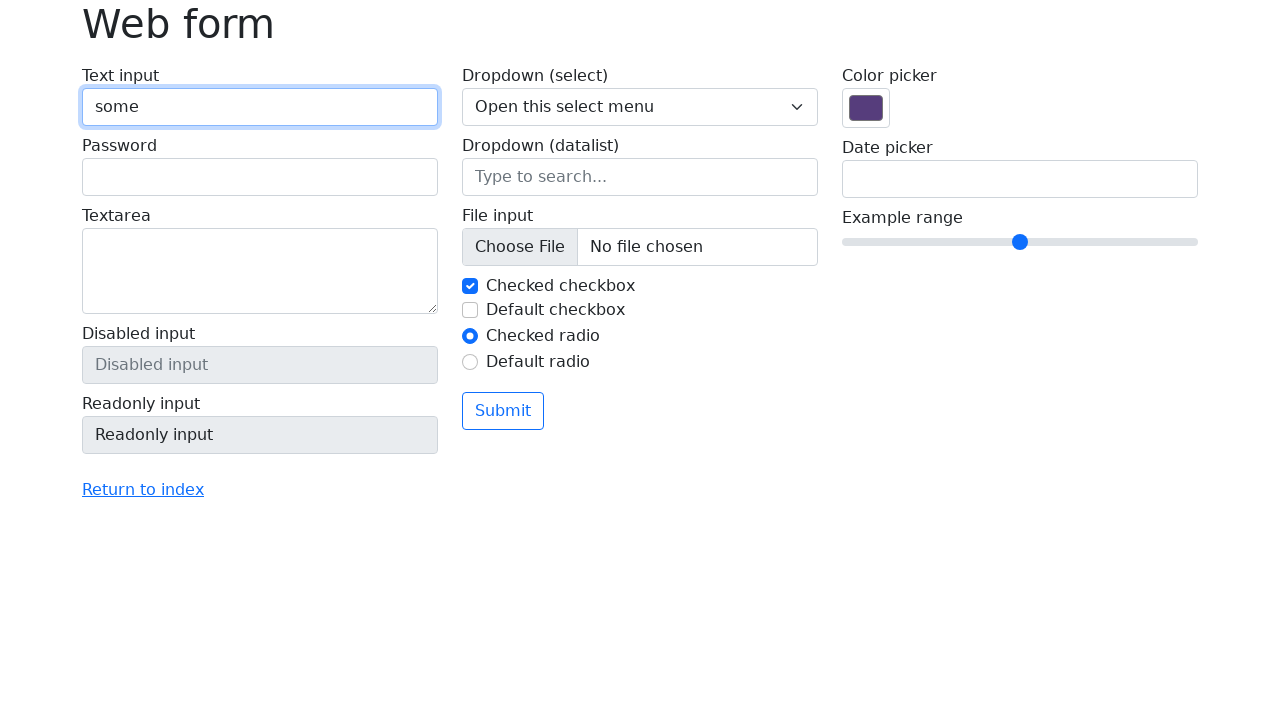